Tests browser navigation methods by clicking a link and then using back, forward, and refresh navigation functions

Starting URL: https://www.letskodeit.com/practice

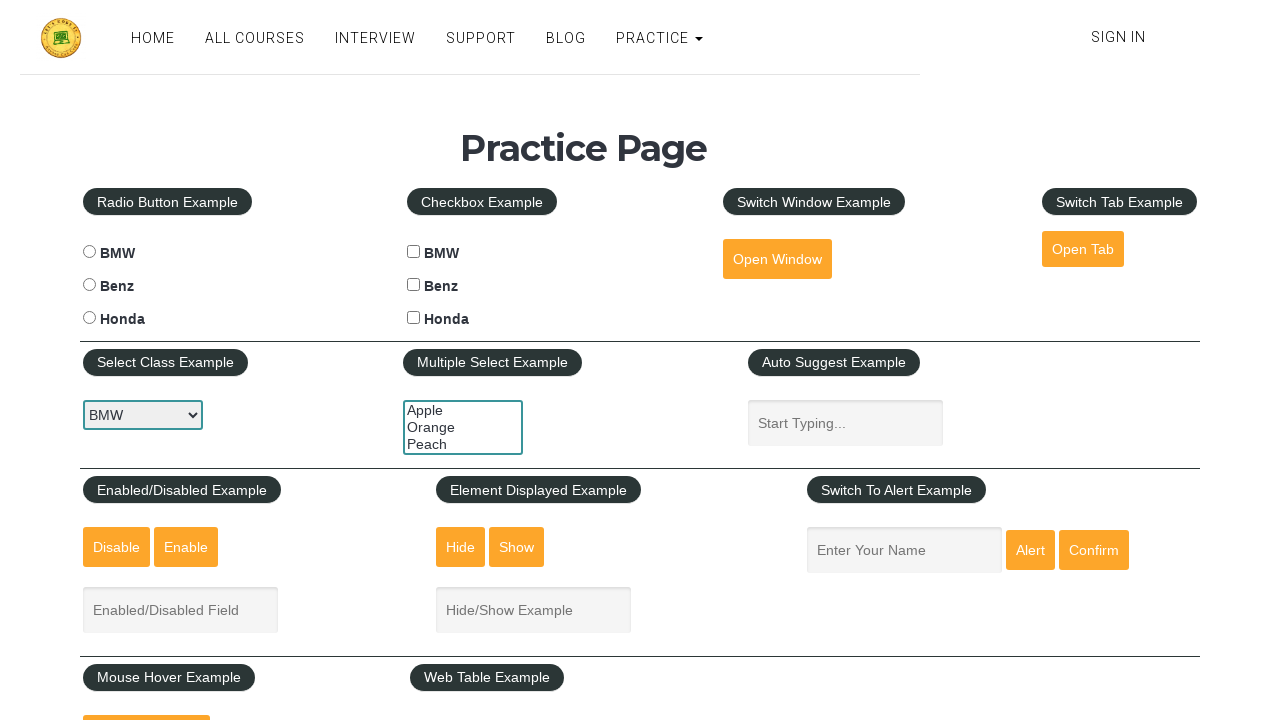

Clicked Sign In link at (1118, 37) on xpath=//a[text()='Sign In']
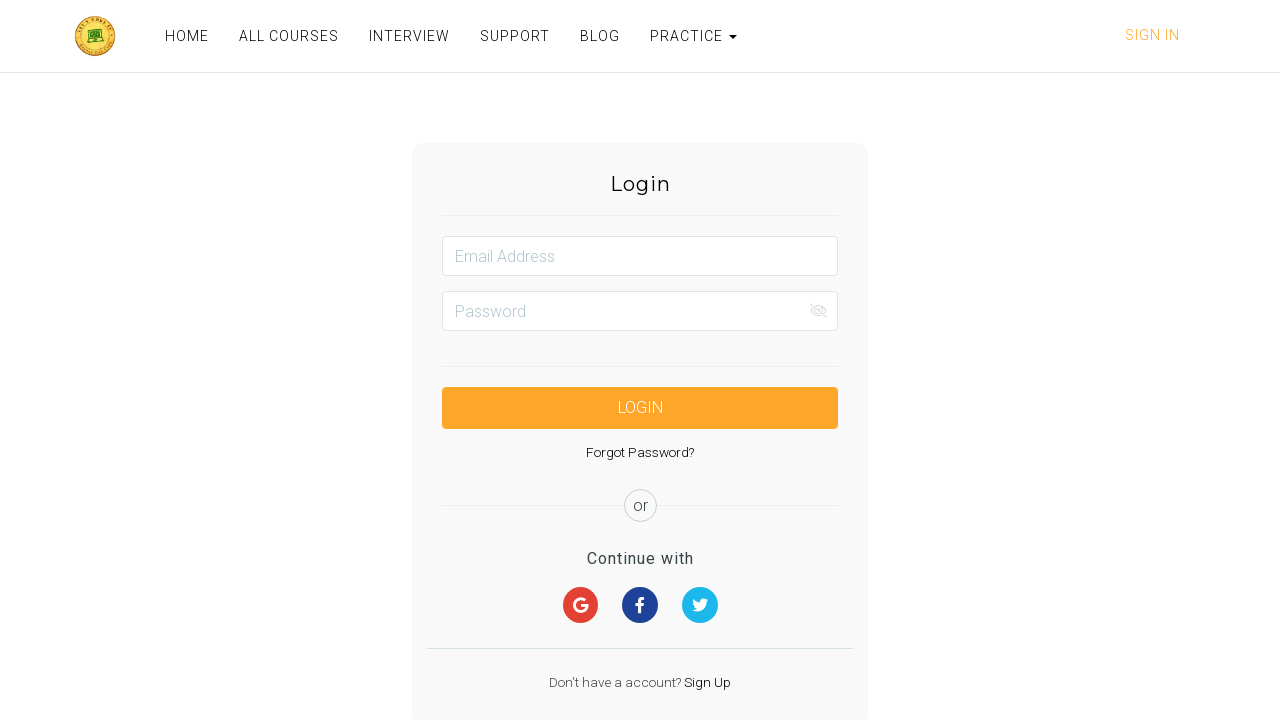

Waited for navigation to Sign In page to complete
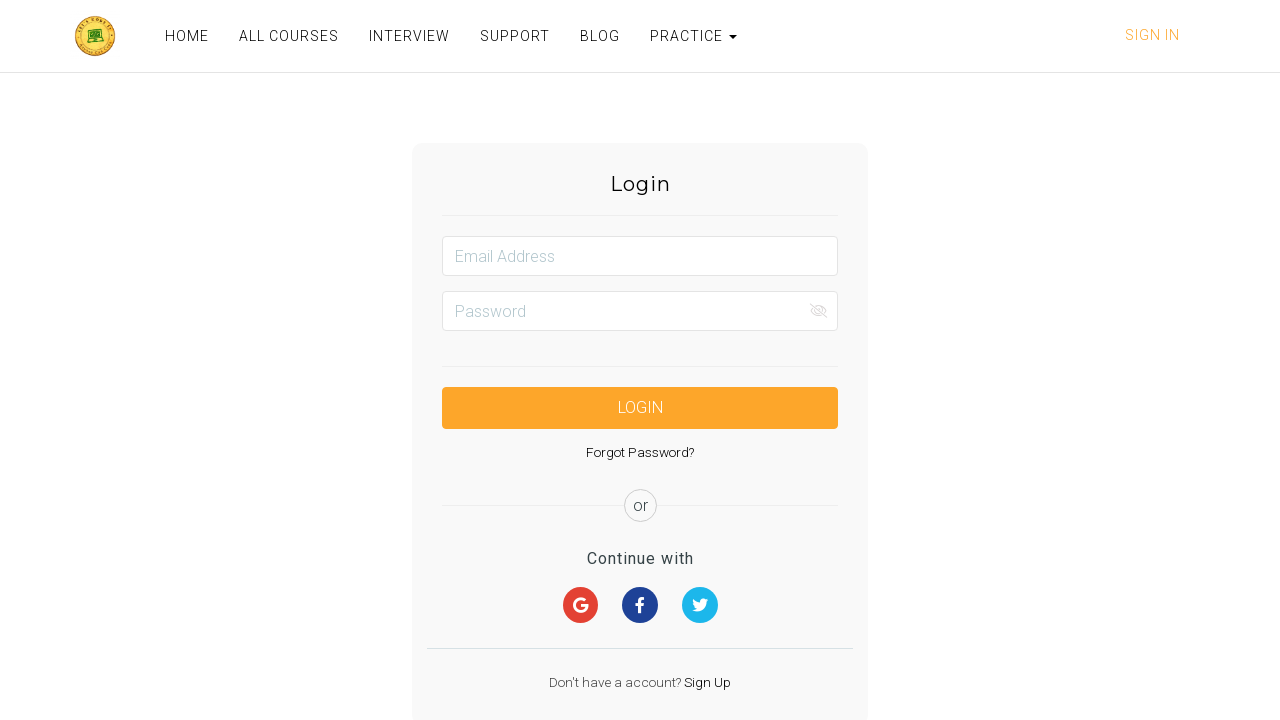

Navigated back to practice page using browser back button
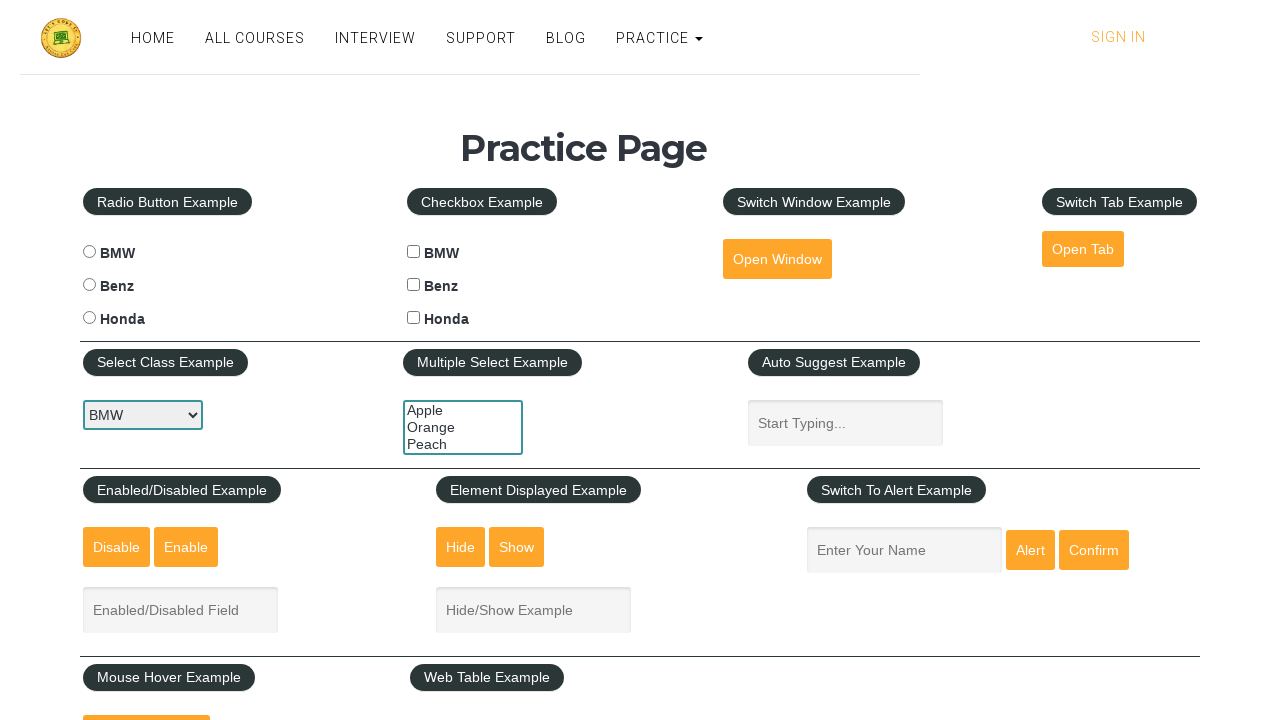

Waited for back navigation to complete
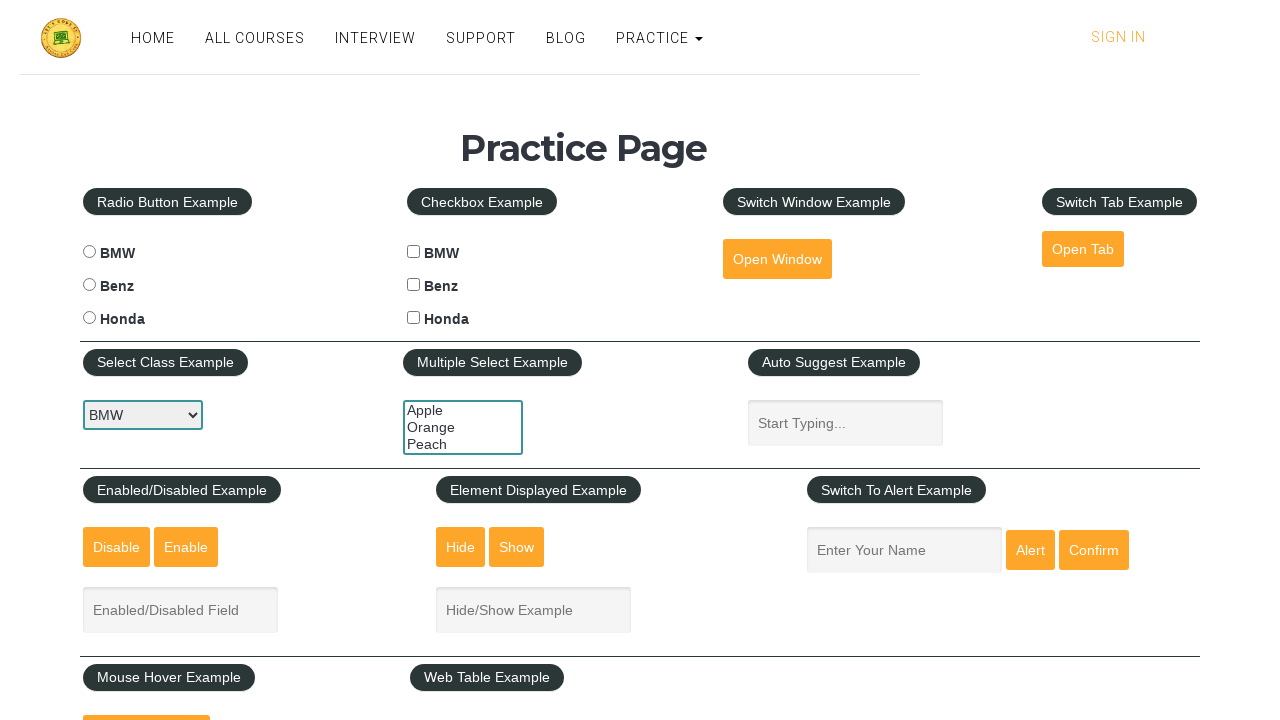

Navigated forward to Sign In page using browser forward button
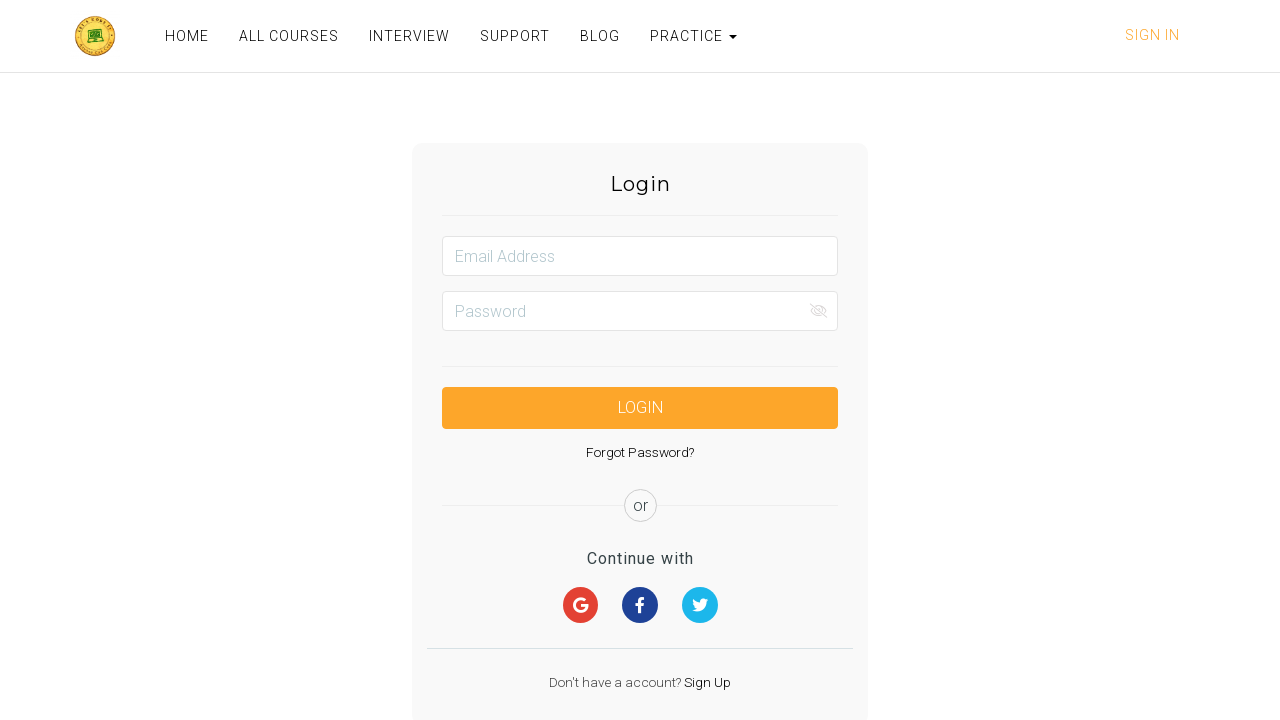

Waited for forward navigation to complete
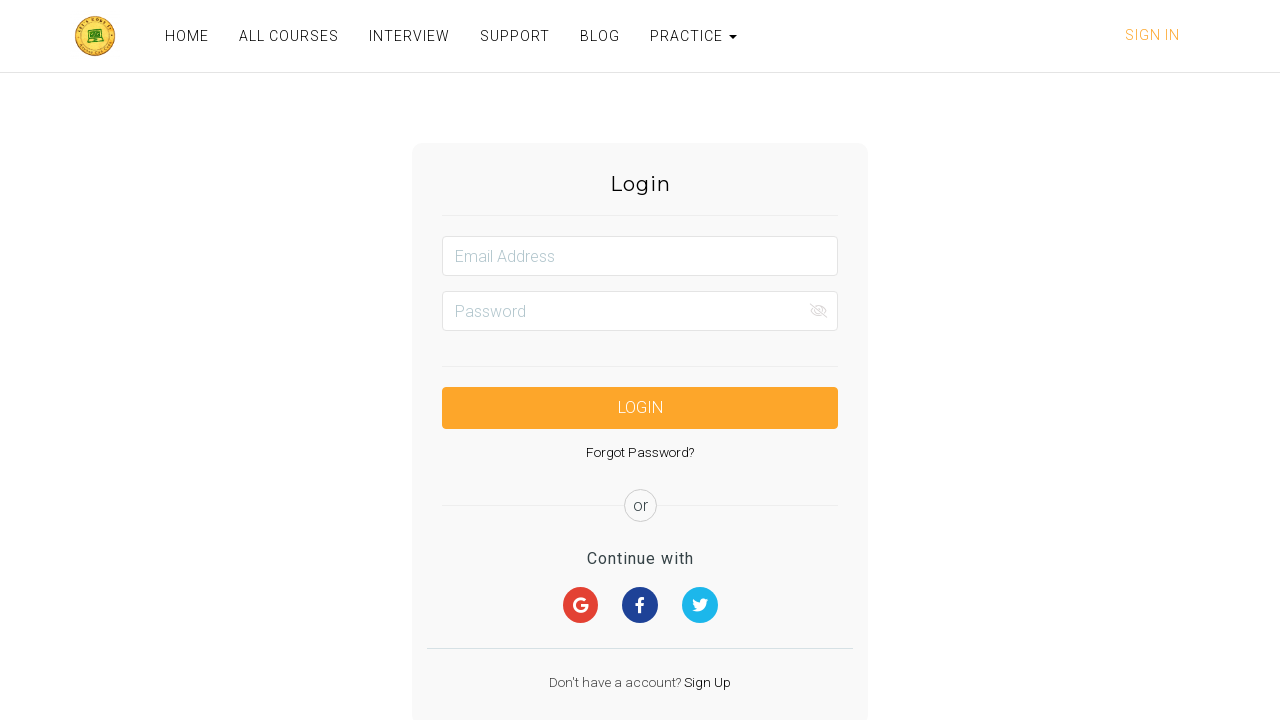

Refreshed the current page
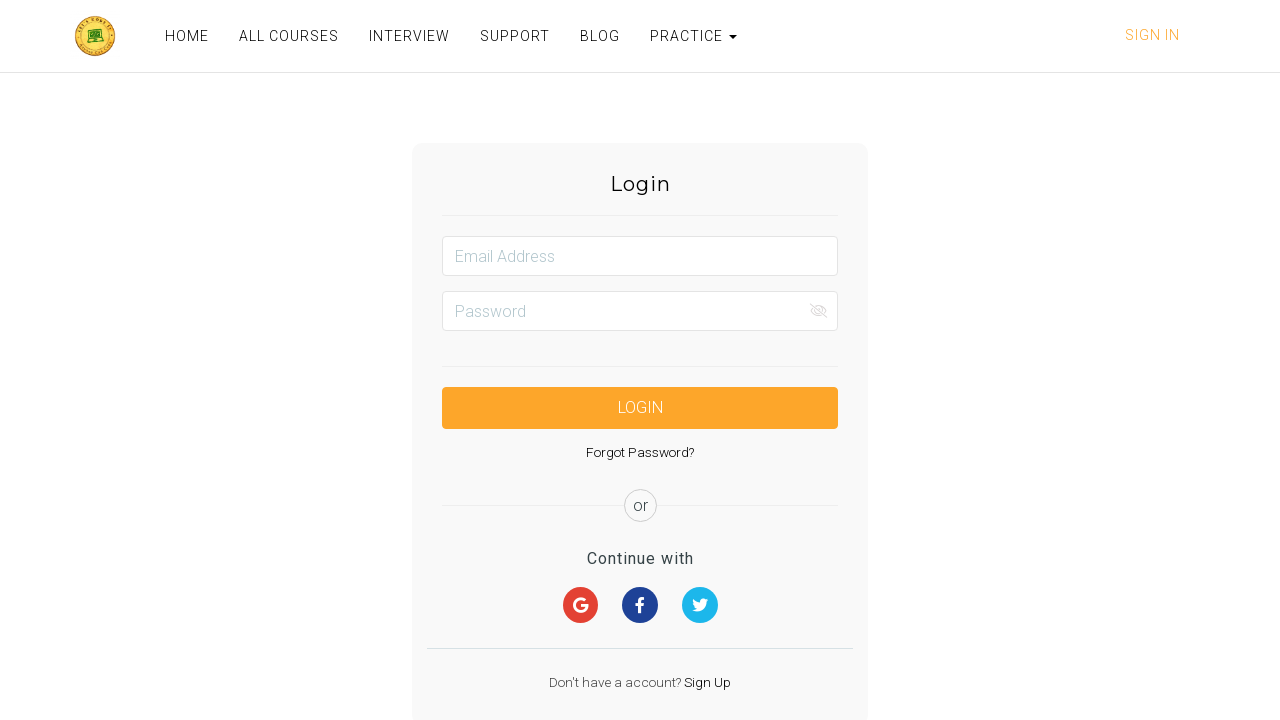

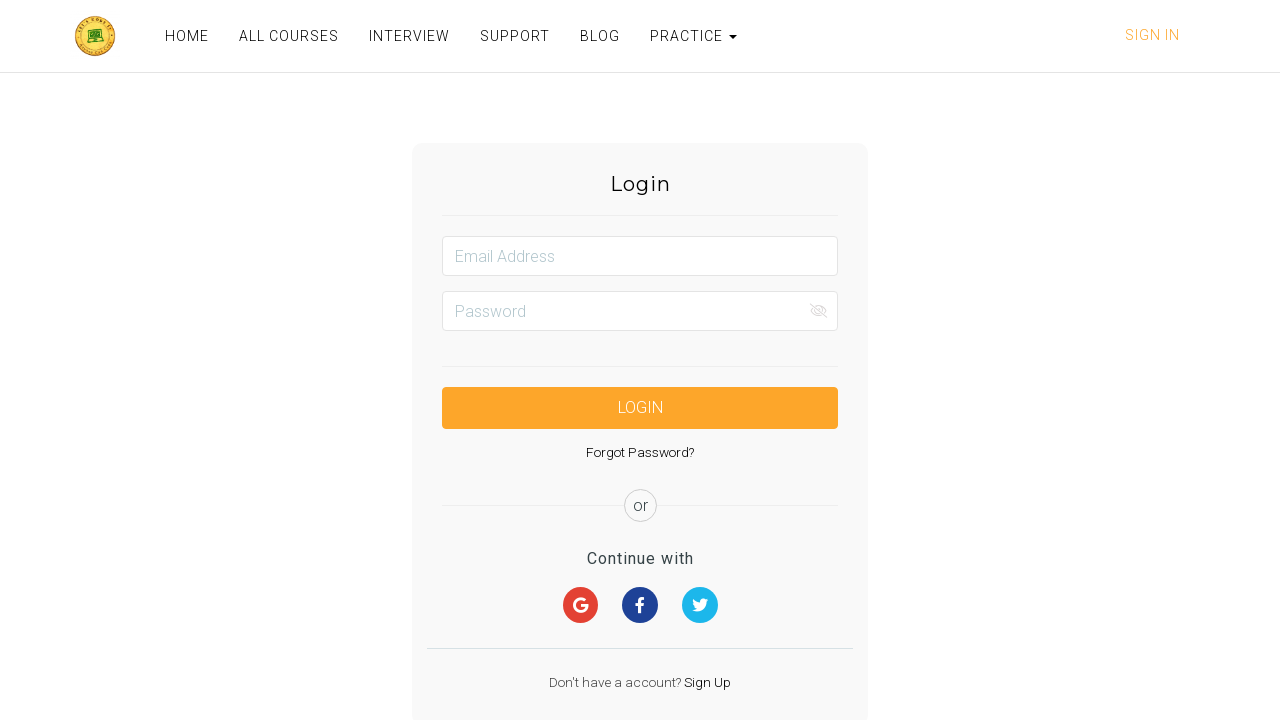